Tests basic browser navigation commands including navigating forward, back, and refreshing the page on the Automation Exercise website

Starting URL: https://automationexercise.com/

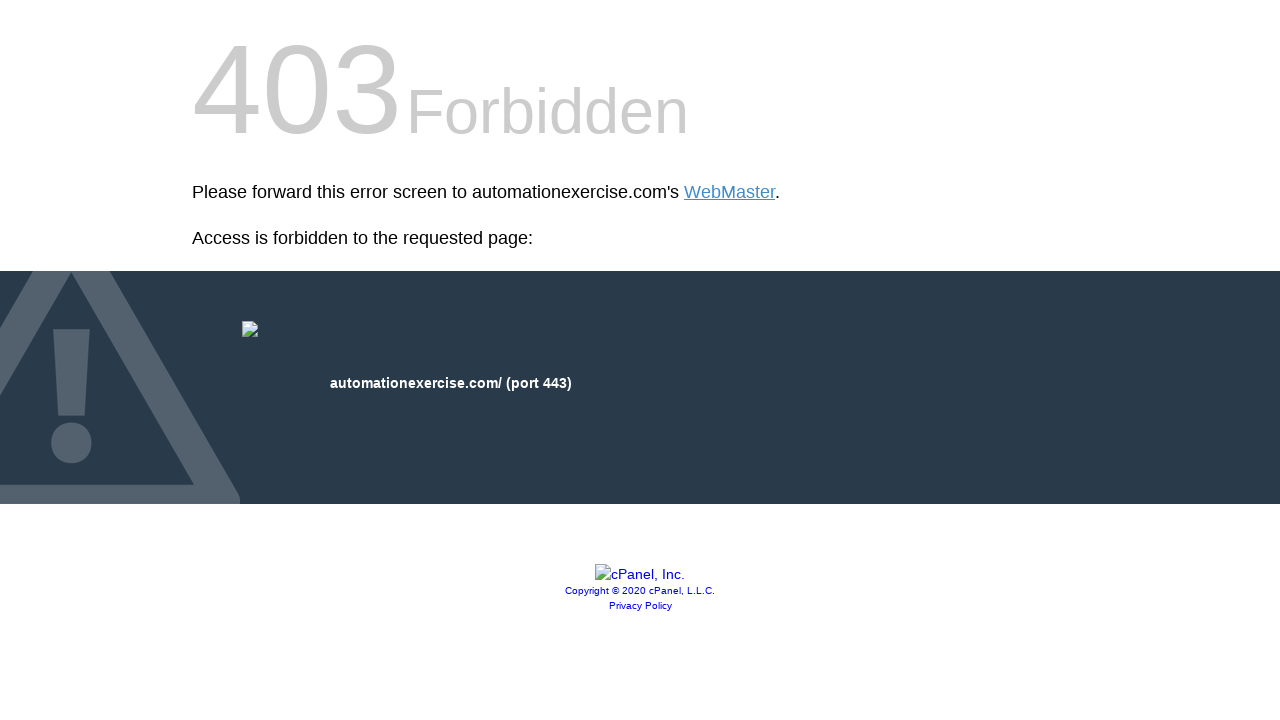

Navigated to Automation Exercise website
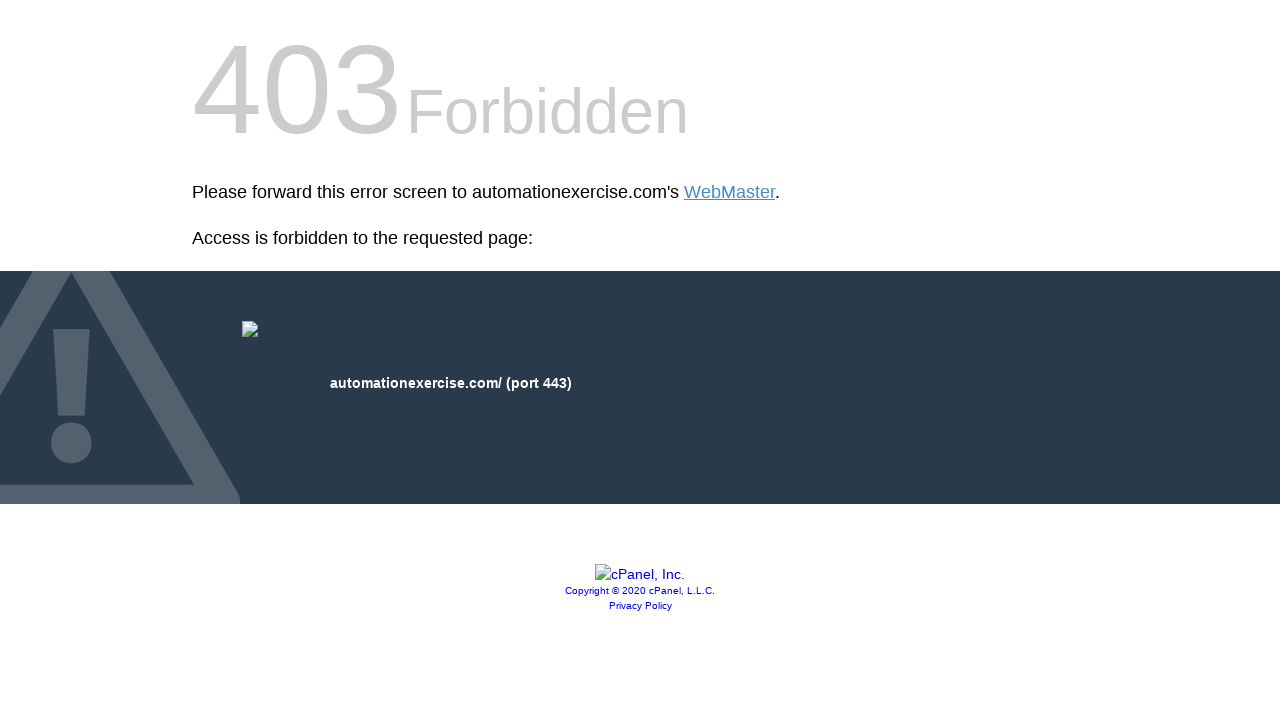

Attempted to navigate forward (no forward history available)
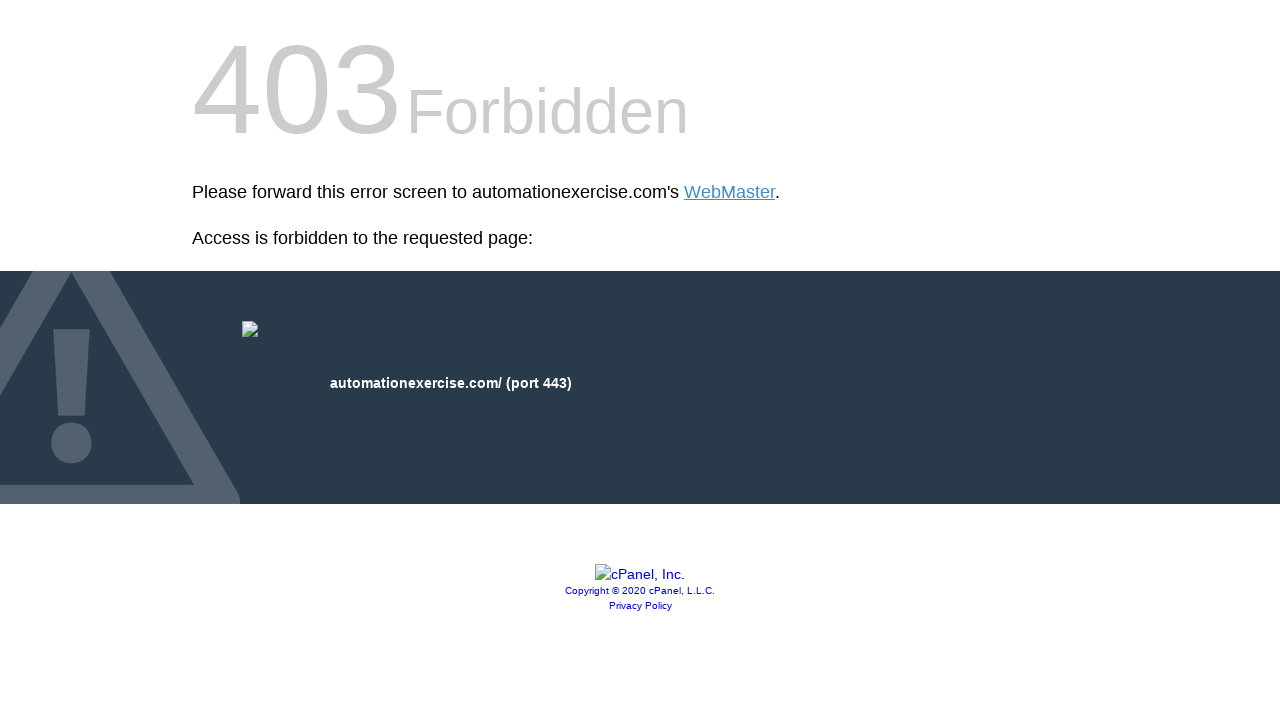

Navigated back to previous page
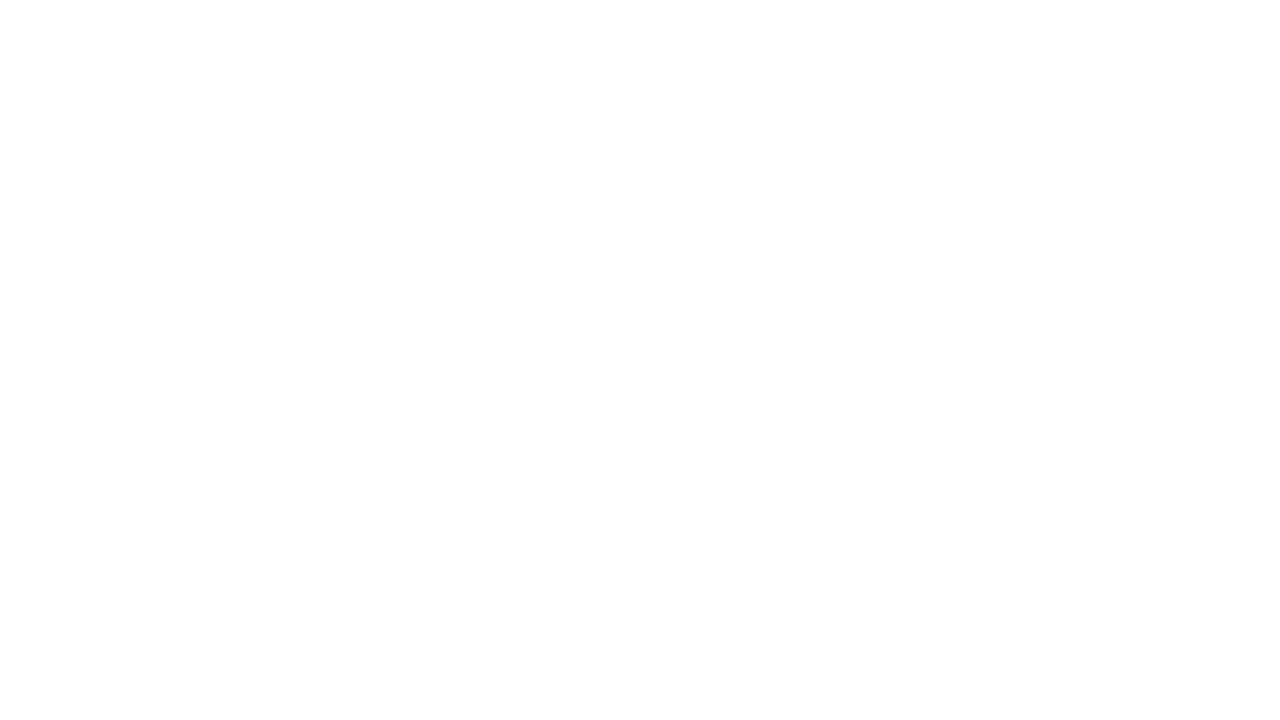

Refreshed the current page
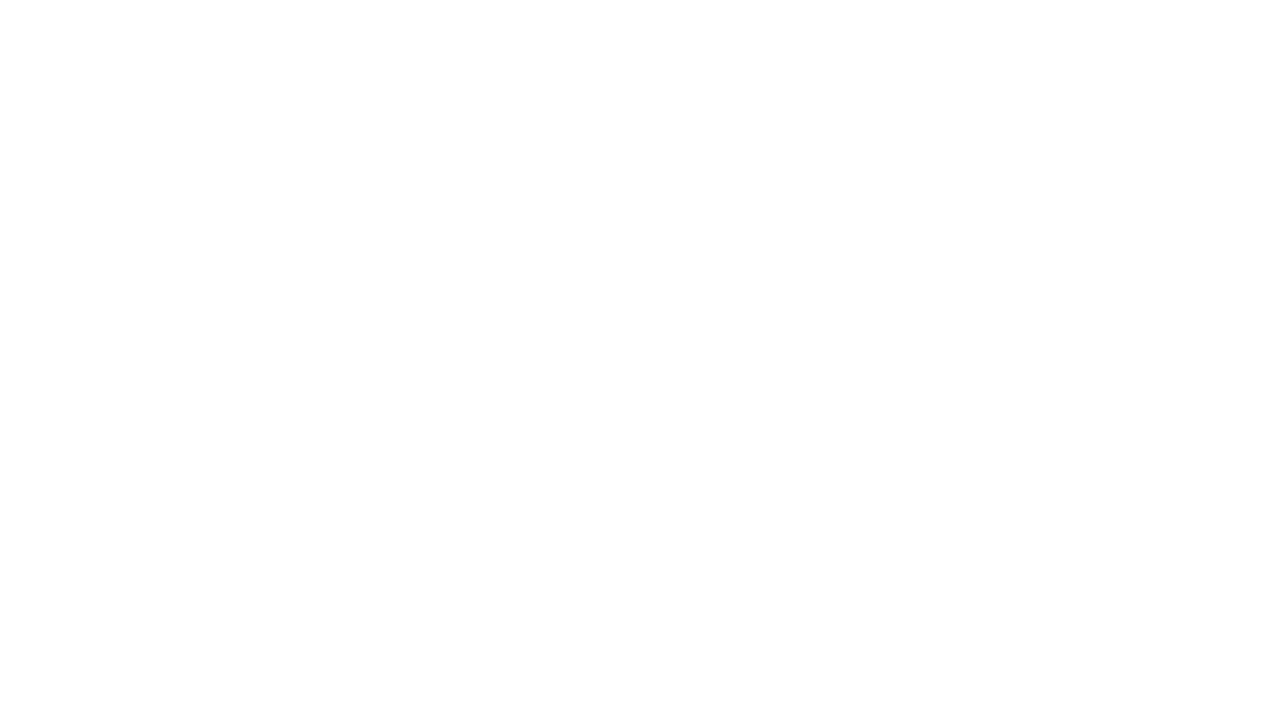

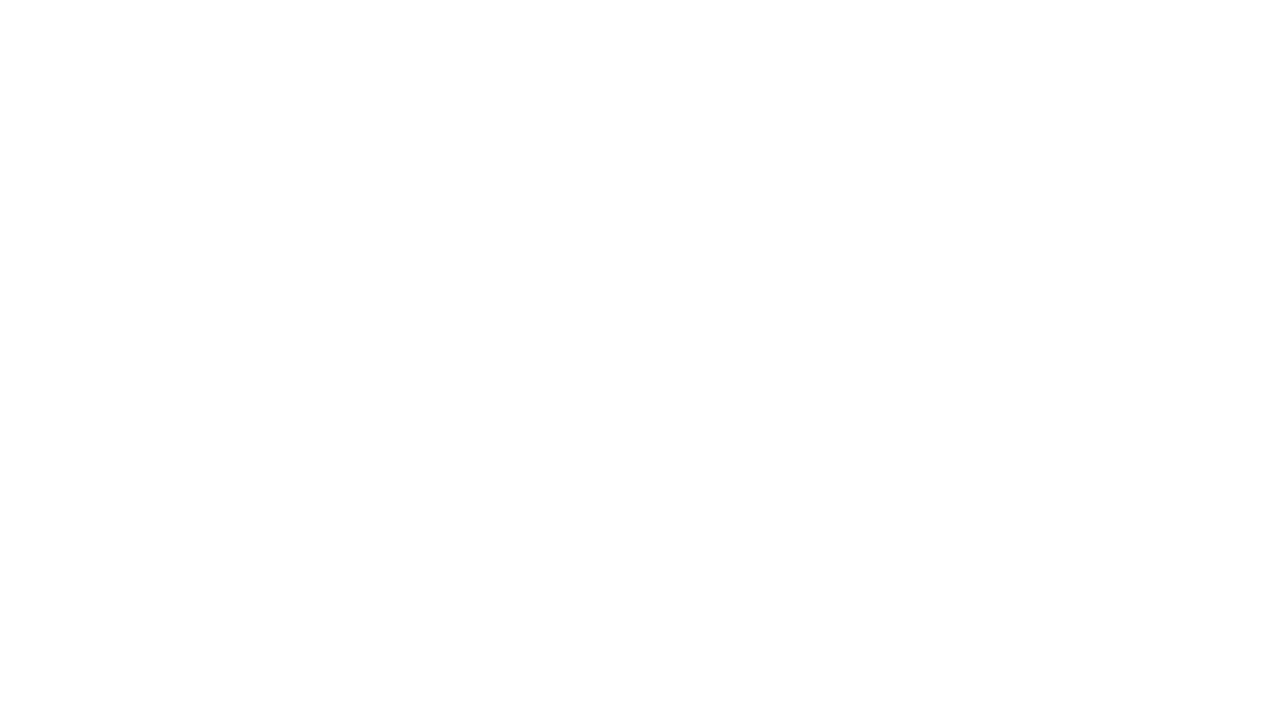